Clicks the second checkbox to uncheck it and verifies it becomes unchecked

Starting URL: http://the-internet.herokuapp.com/checkboxes

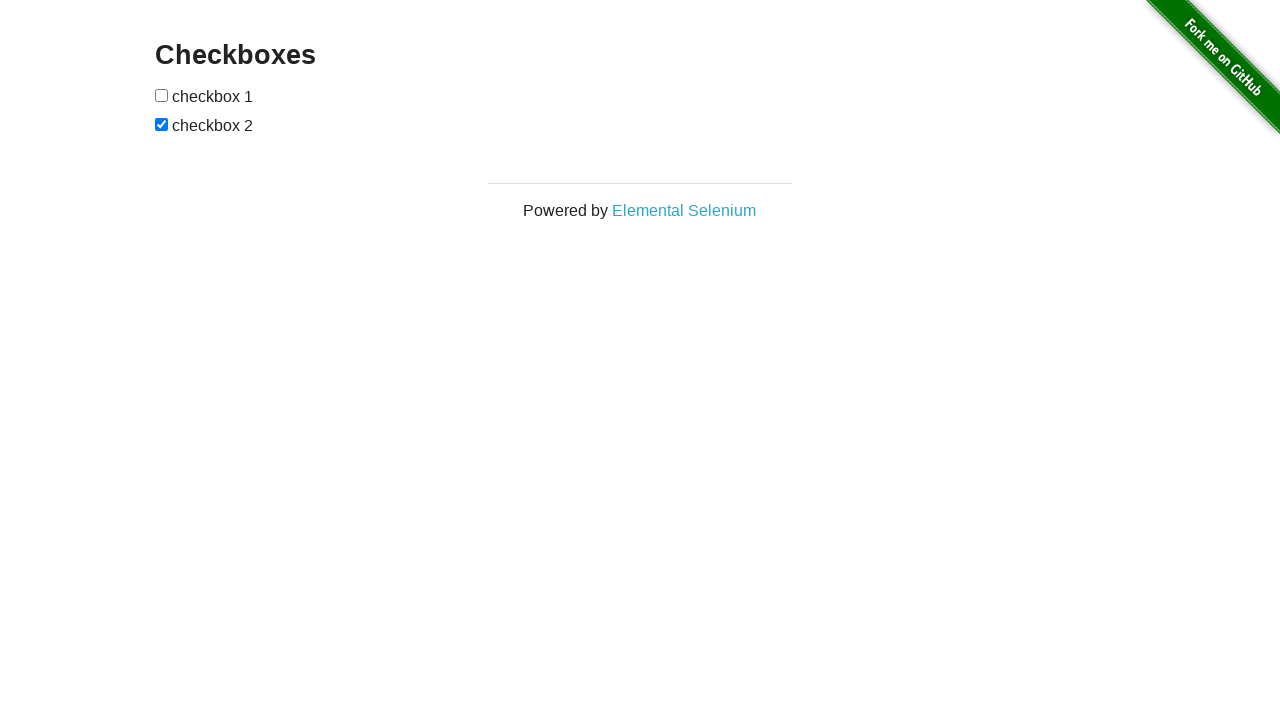

Navigated to checkboxes test page
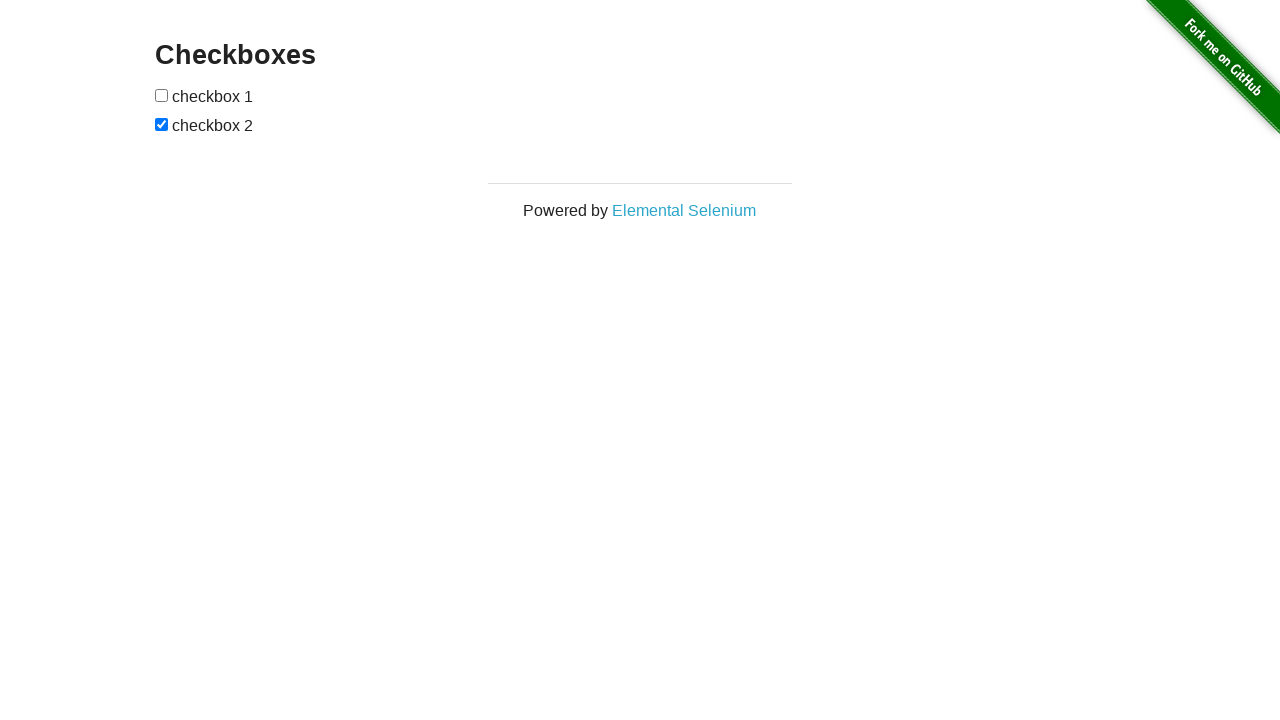

Clicked second checkbox to uncheck it at (162, 124) on xpath=//form[@id='checkboxes']/input[2]
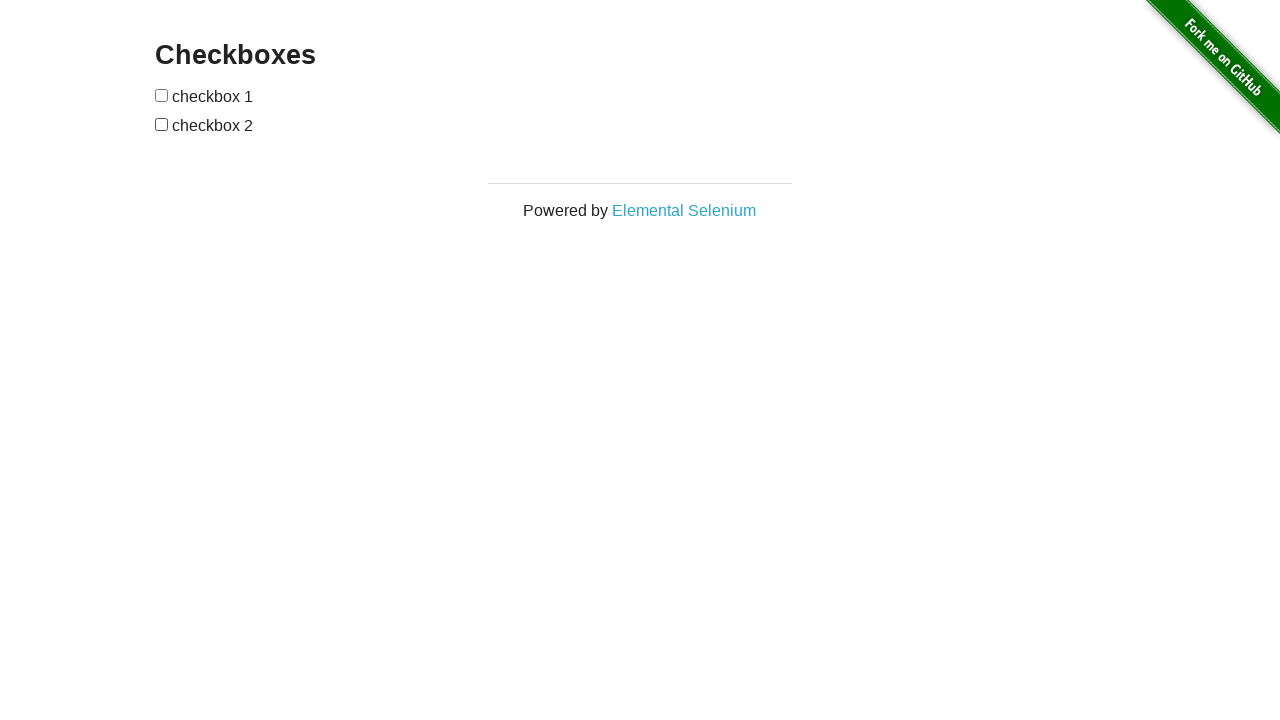

Located second checkbox element
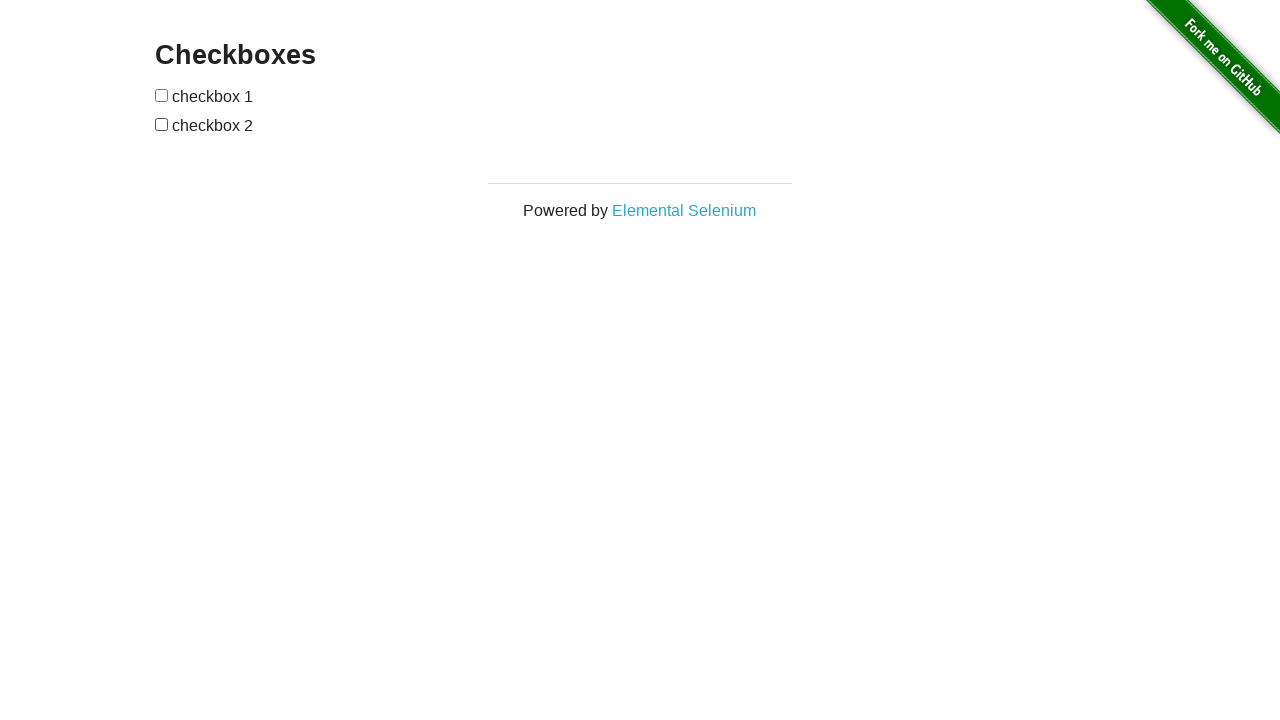

Verified second checkbox is unchecked
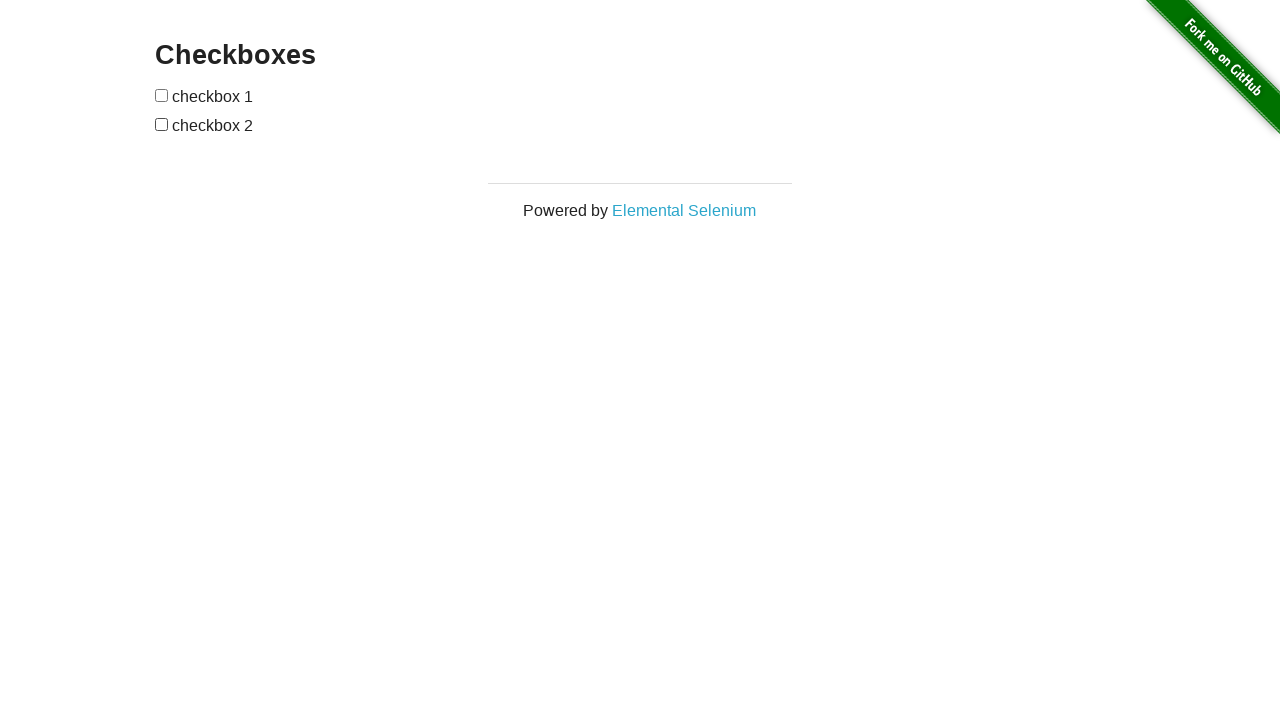

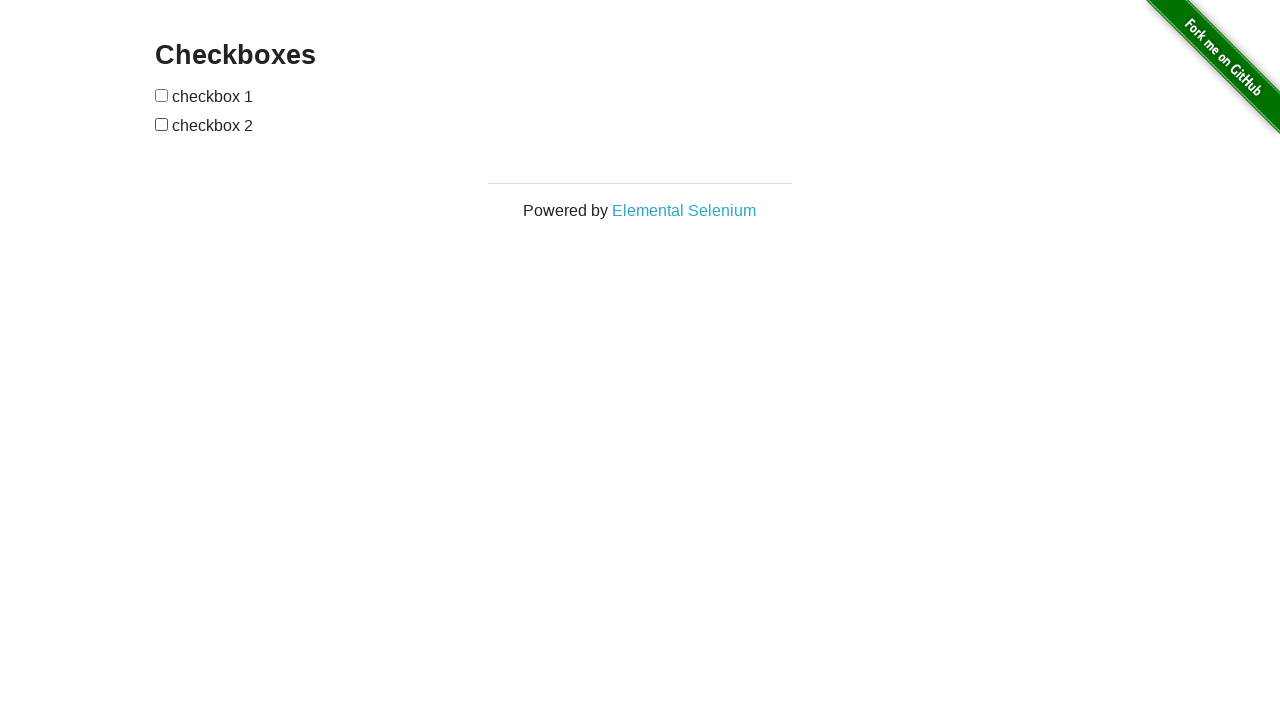